Tests a verification flow by clicking a verify button and checking that a success message appears on the page.

Starting URL: http://suninjuly.github.io/wait1.html

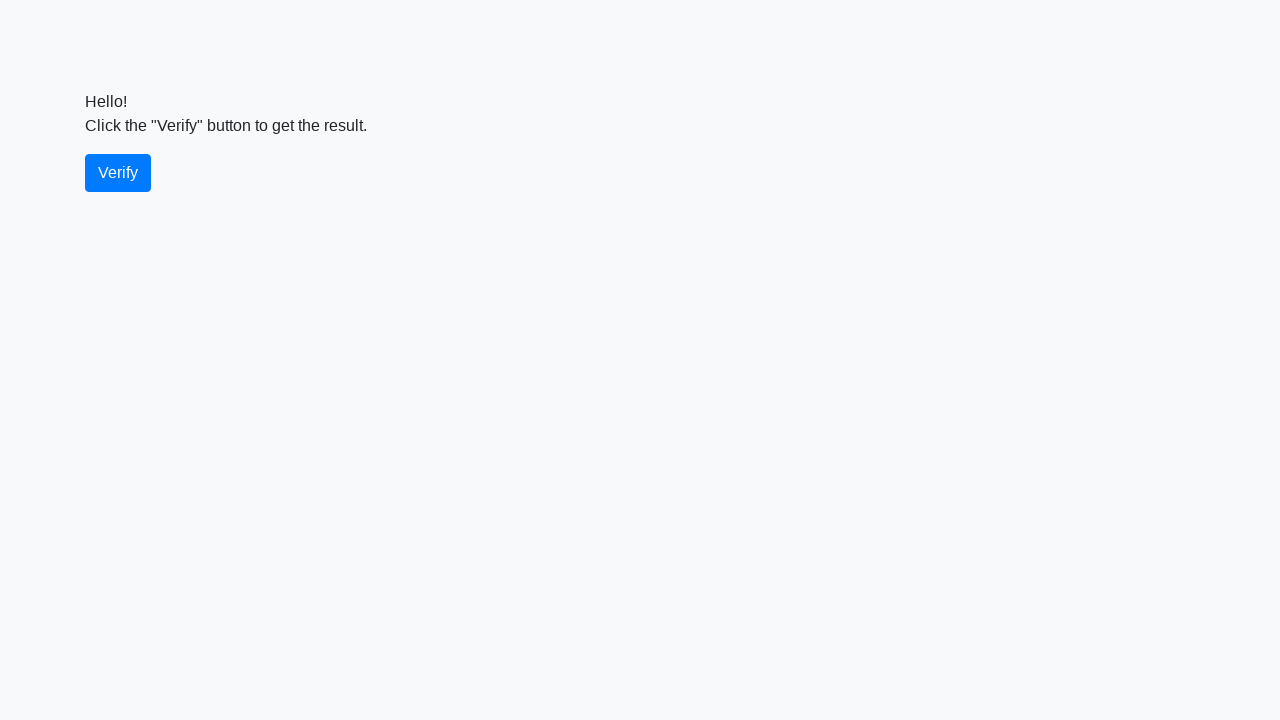

Clicked the verify button at (118, 173) on #verify
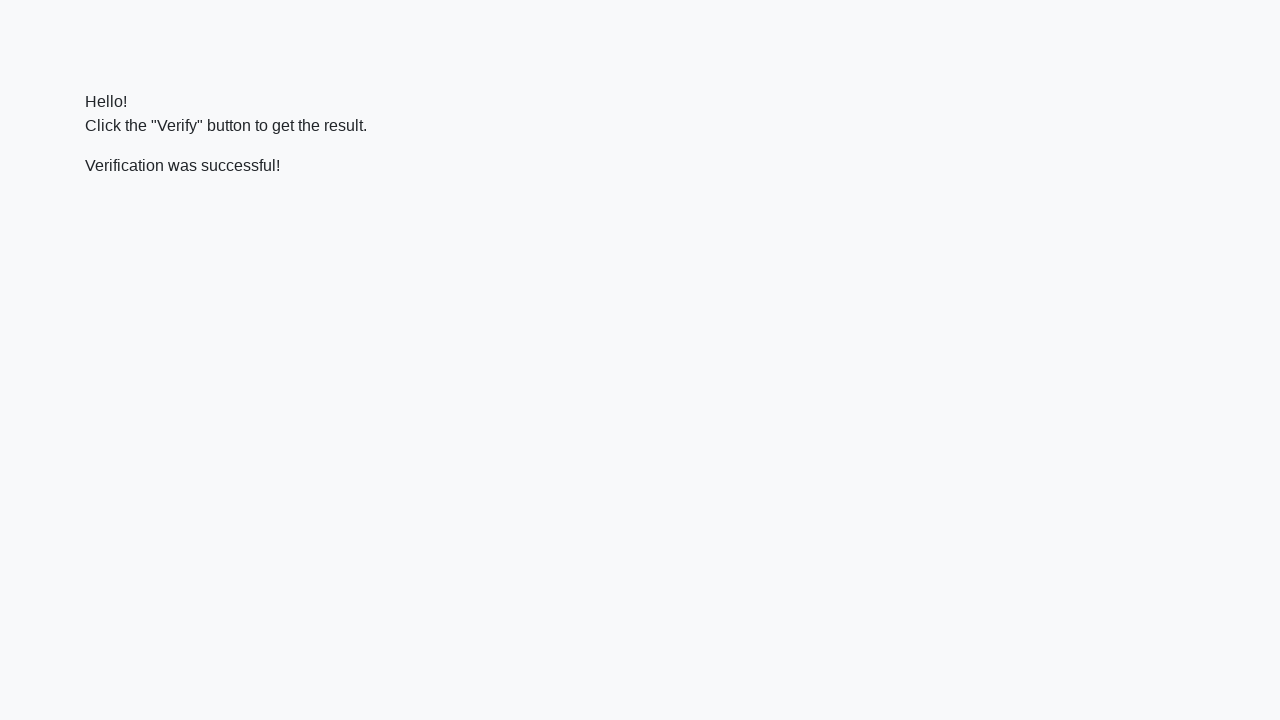

Verification message appeared on the page
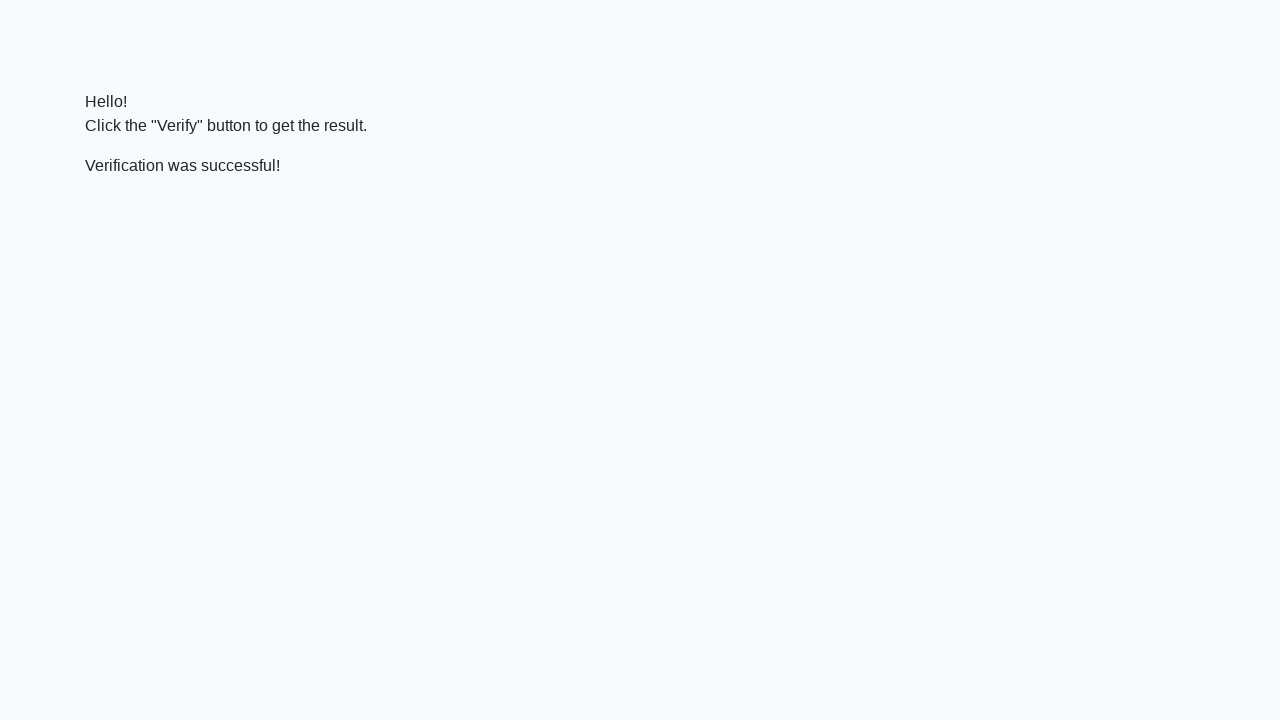

Located the verification message element
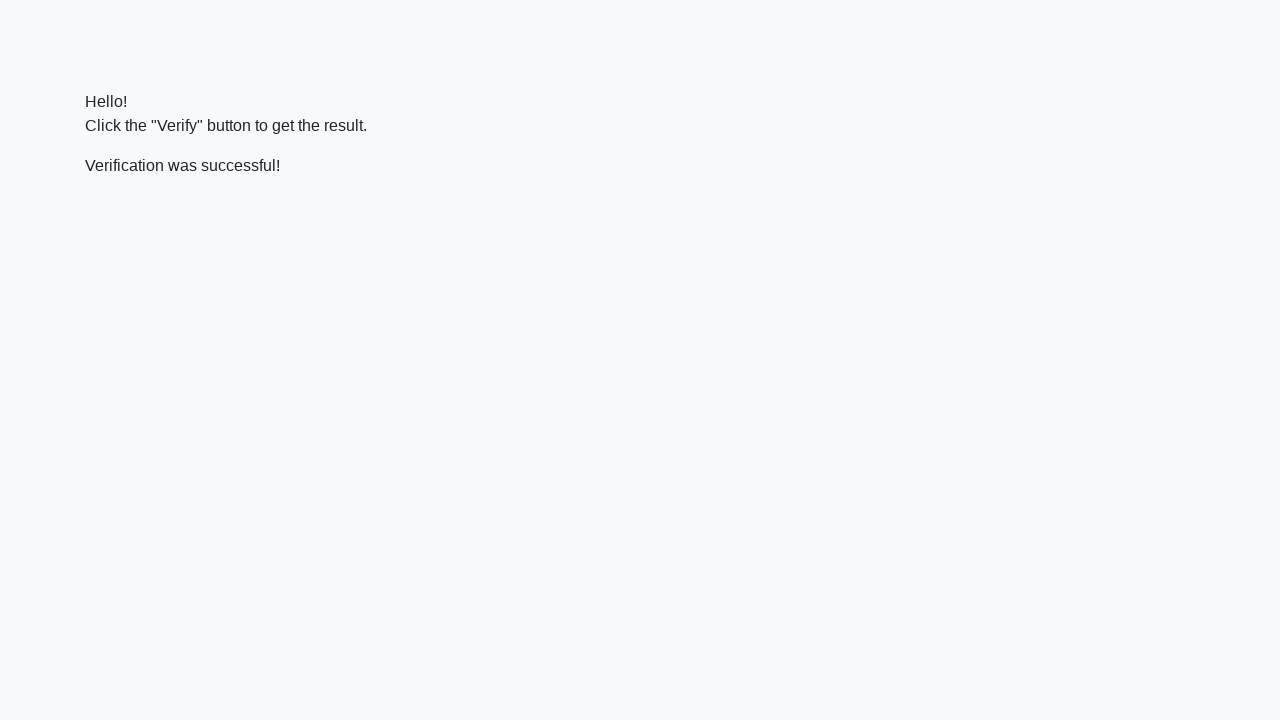

Asserted that verification message contains 'successful'
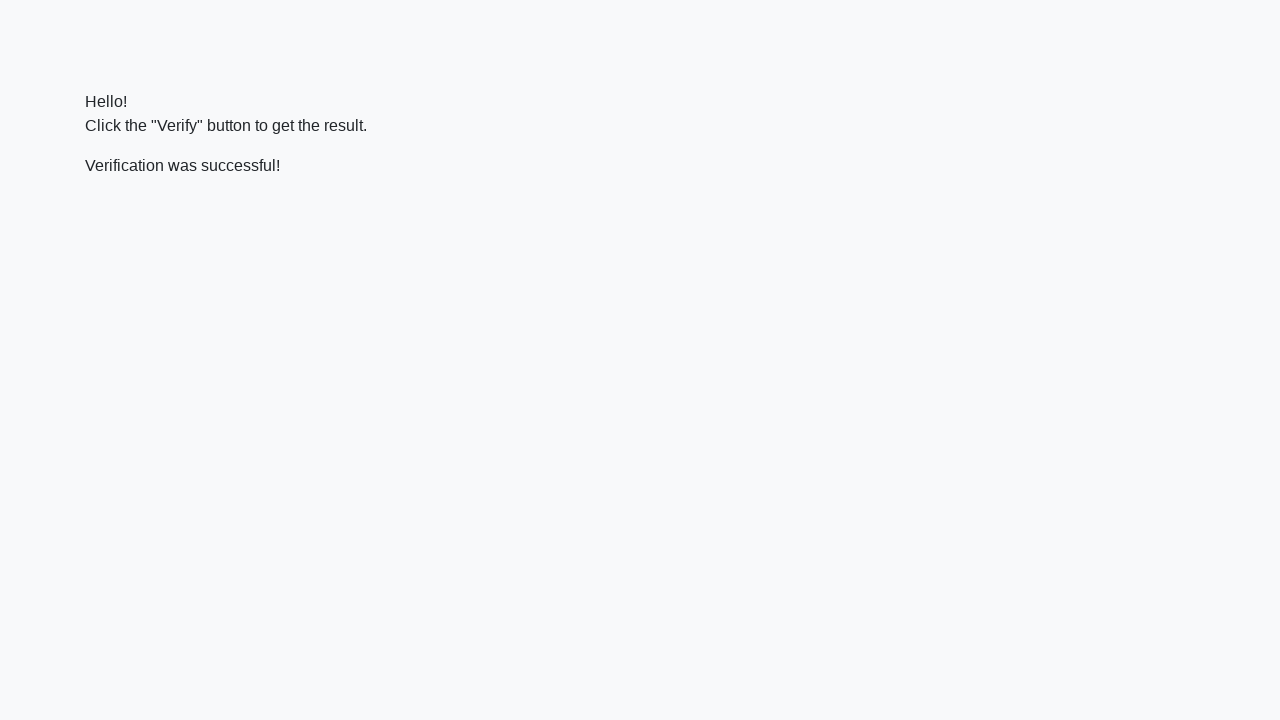

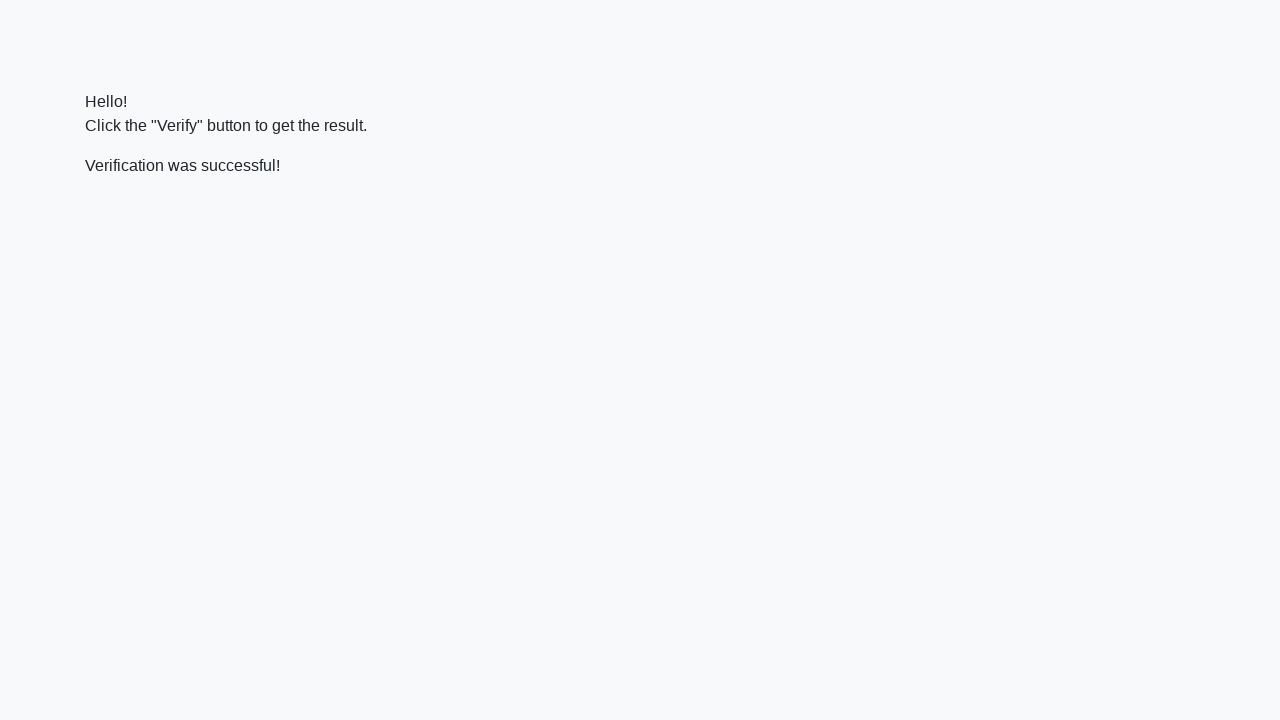